Tests an e-commerce cart functionality by adding multiple vegetable items to cart, proceeding to checkout, and applying a promo code

Starting URL: https://rahulshettyacademy.com/seleniumPractise/#/

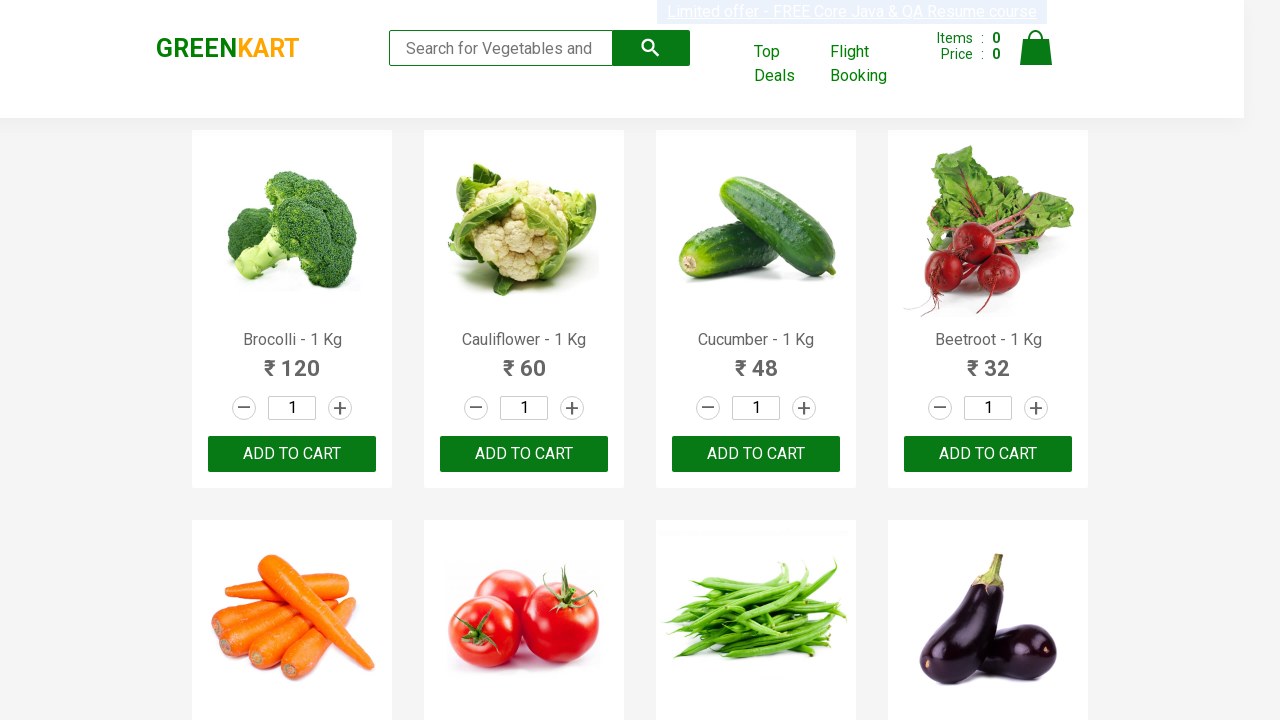

Retrieved all product elements from the page
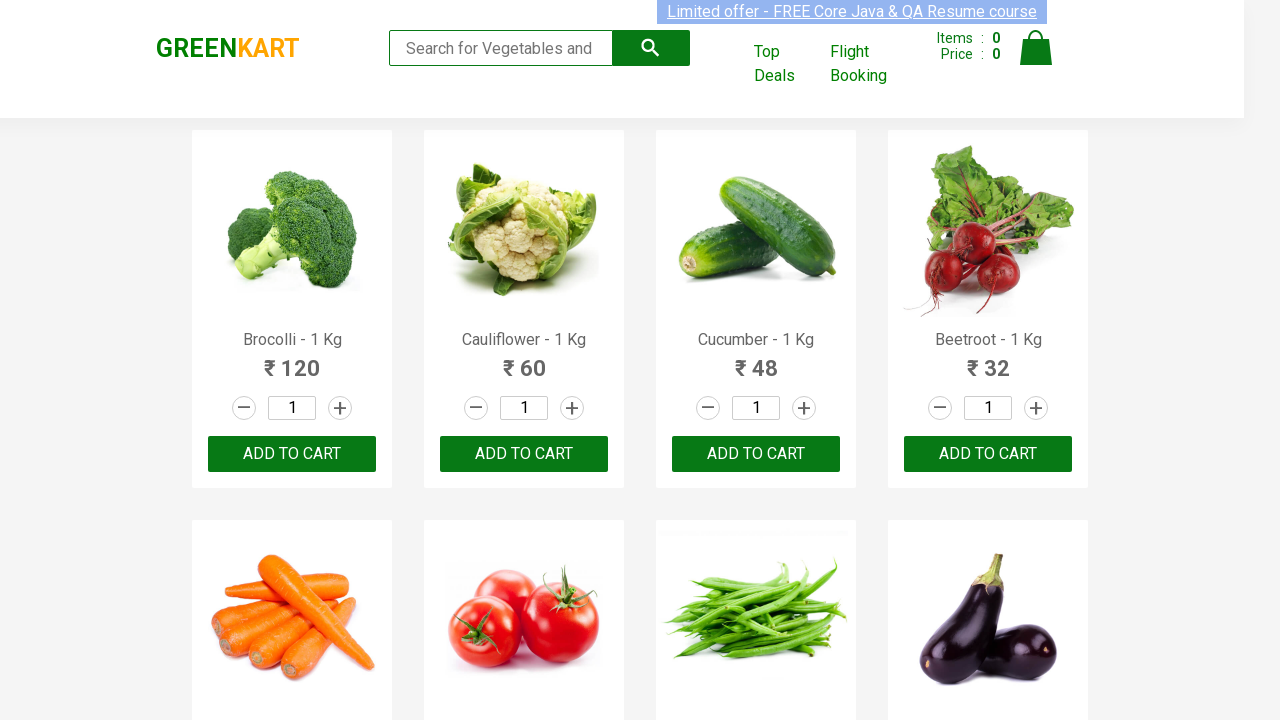

Added Brocolli to cart at (292, 454) on div.product-action button >> nth=0
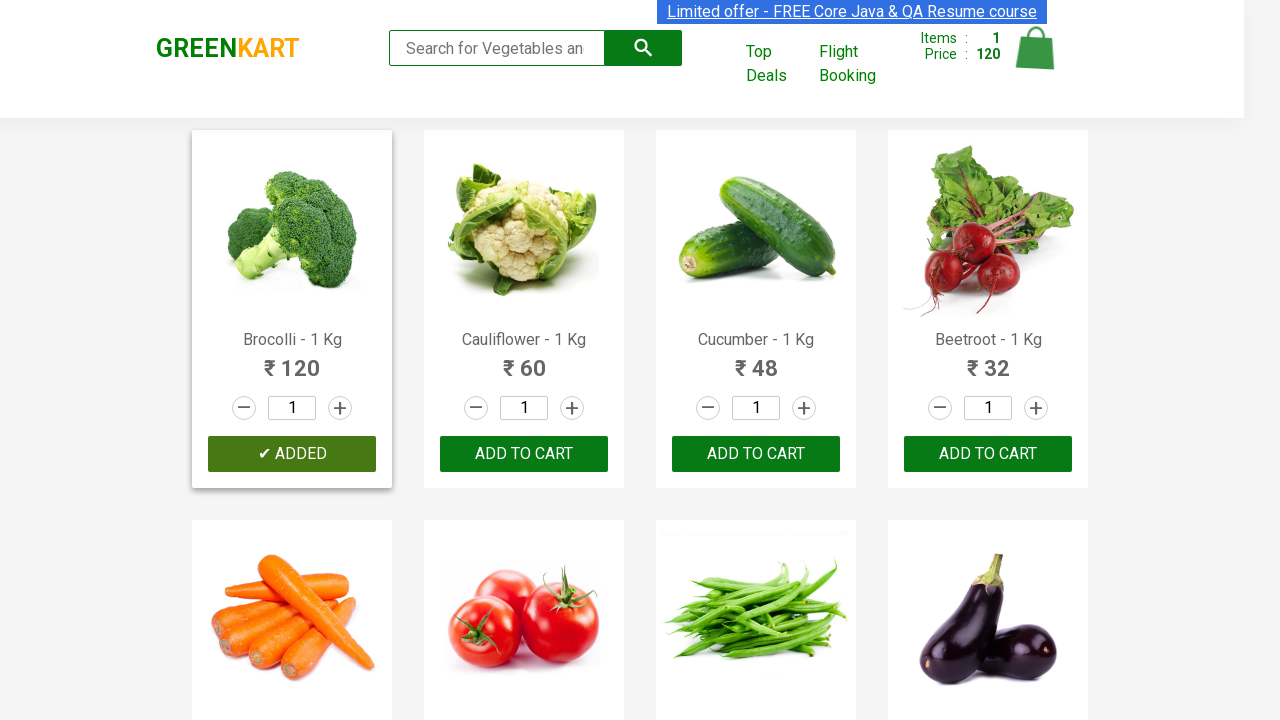

Added Cauliflower to cart at (524, 454) on div.product-action button >> nth=1
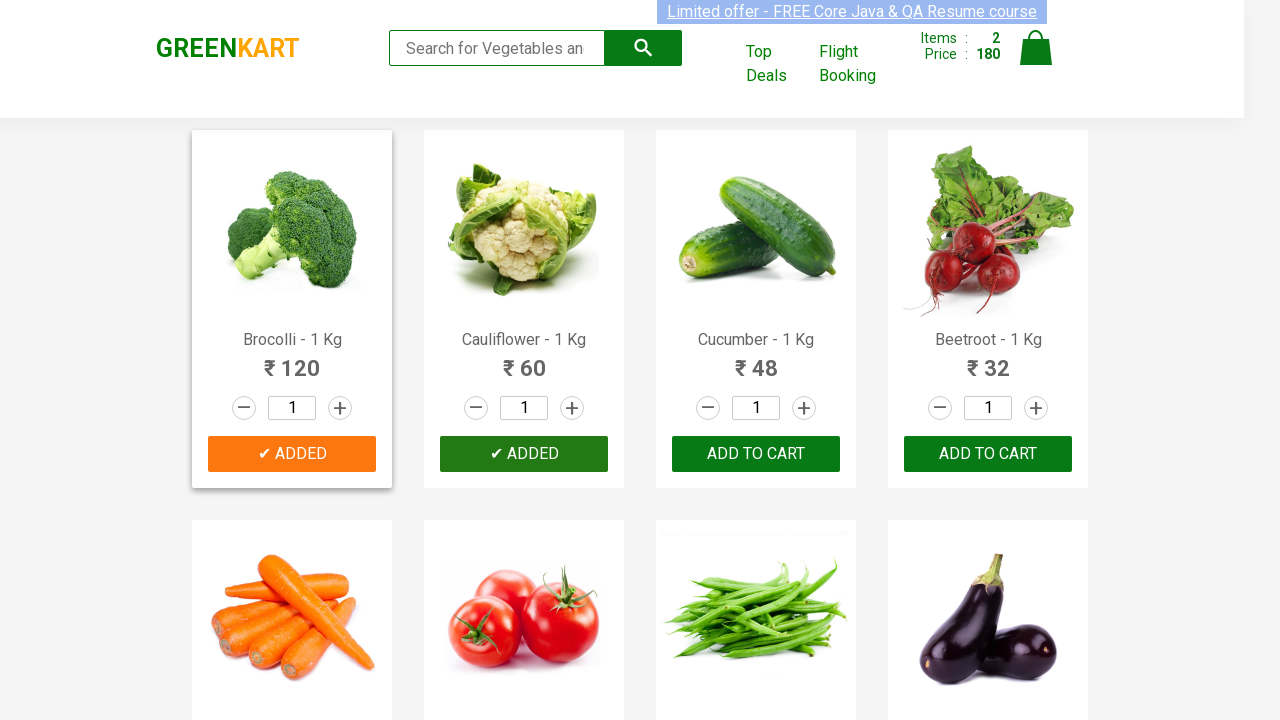

Added Cucumber to cart at (756, 454) on div.product-action button >> nth=2
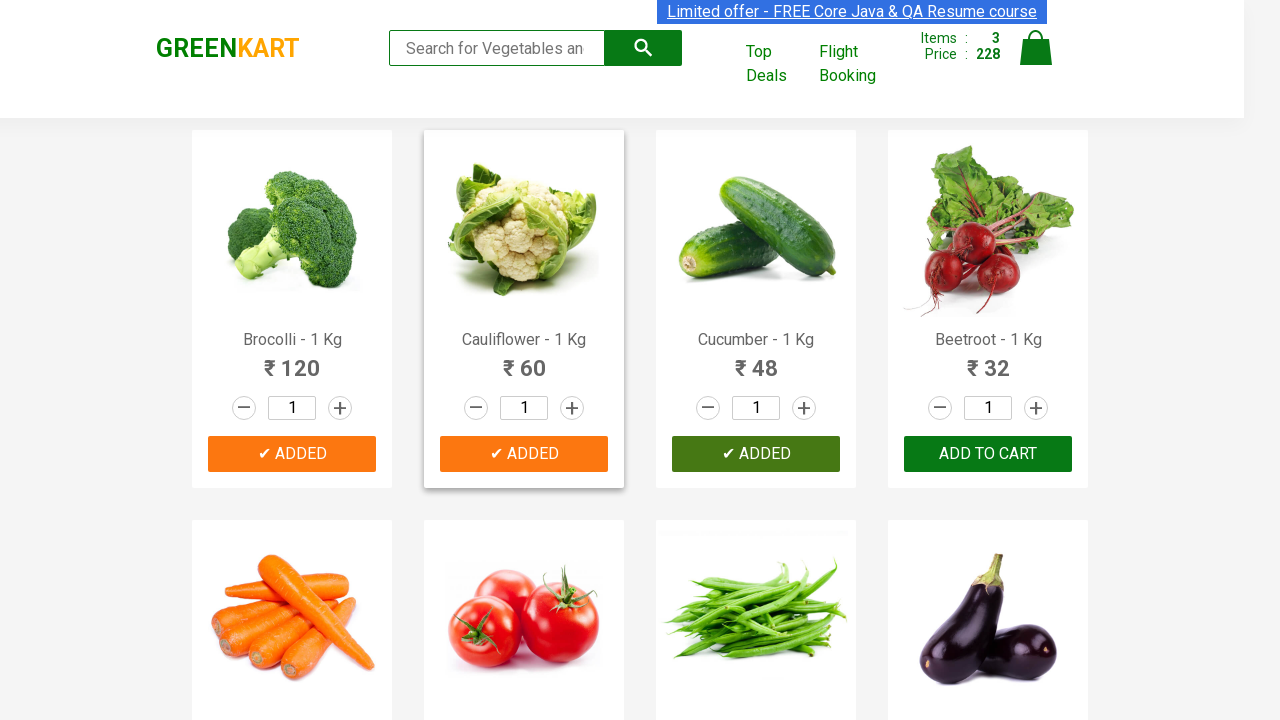

Added Beetroot to cart at (988, 454) on div.product-action button >> nth=3
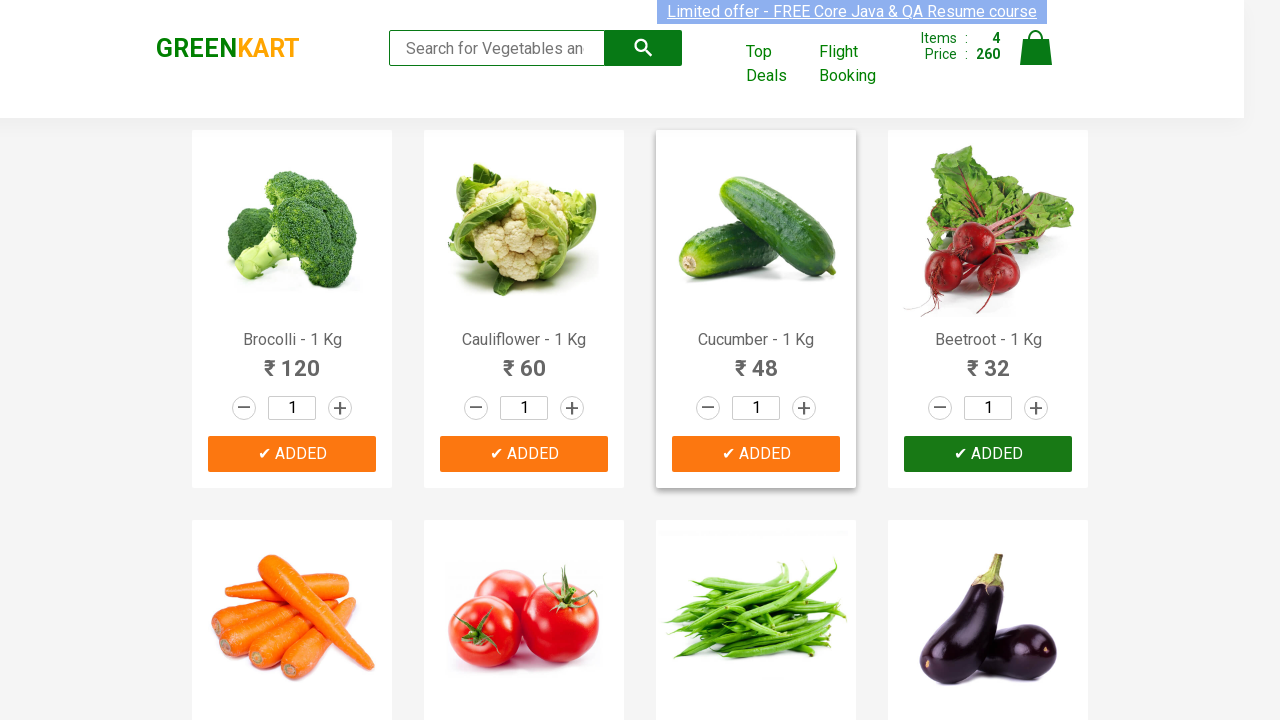

Clicked on cart icon to view cart at (1036, 48) on img[alt='Cart']
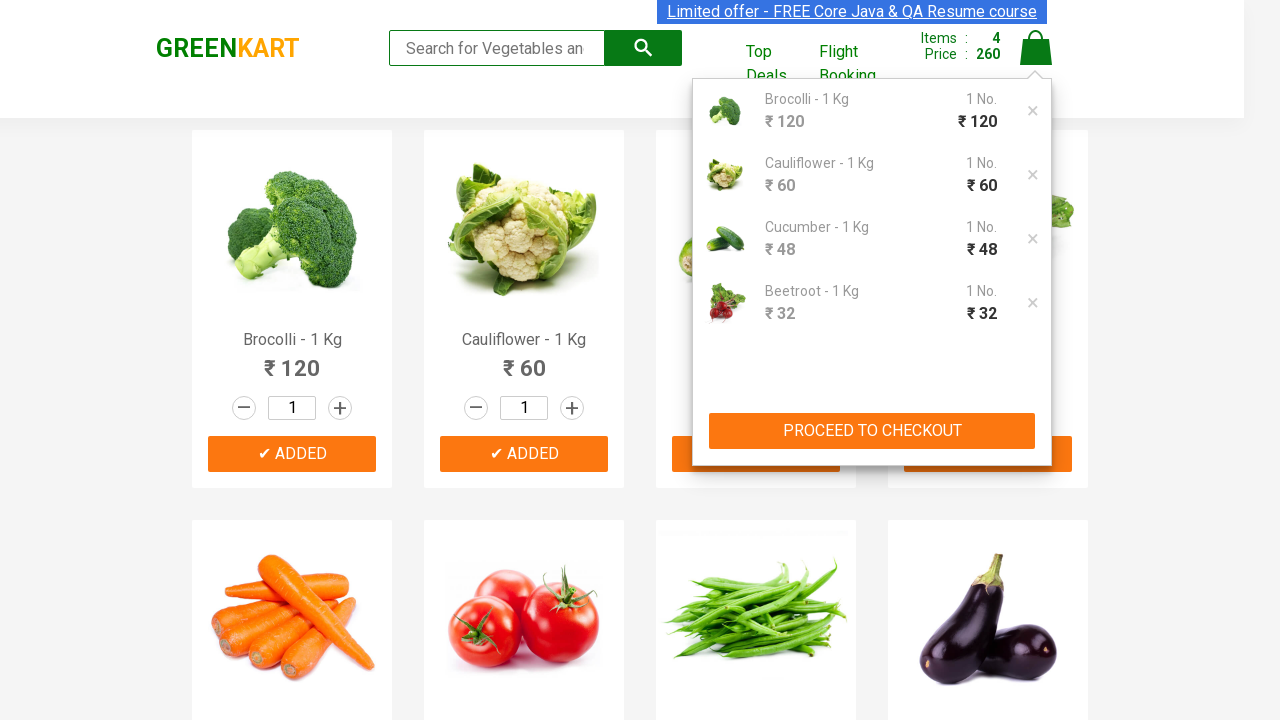

Clicked PROCEED TO CHECKOUT button at (872, 431) on xpath=//div[@class='action-block']/button[text()='PROCEED TO CHECKOUT']
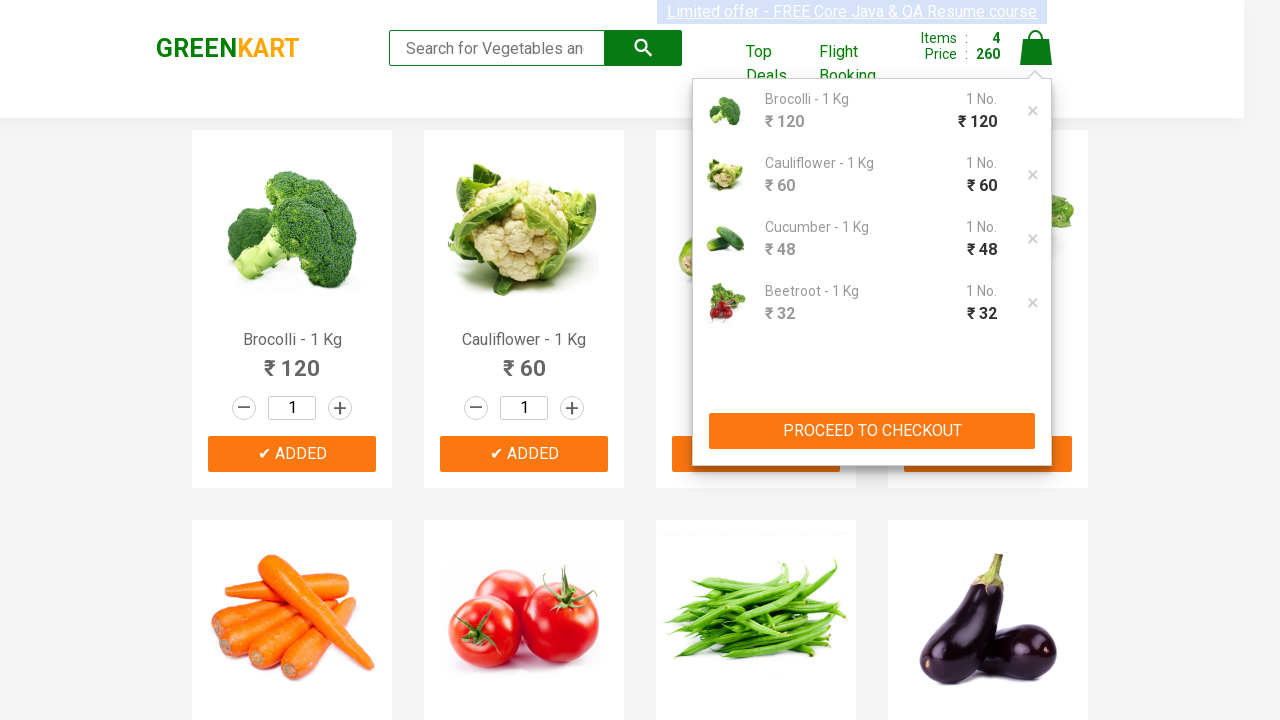

Entered promo code 'rahulshettyacademy' on input.promoCode
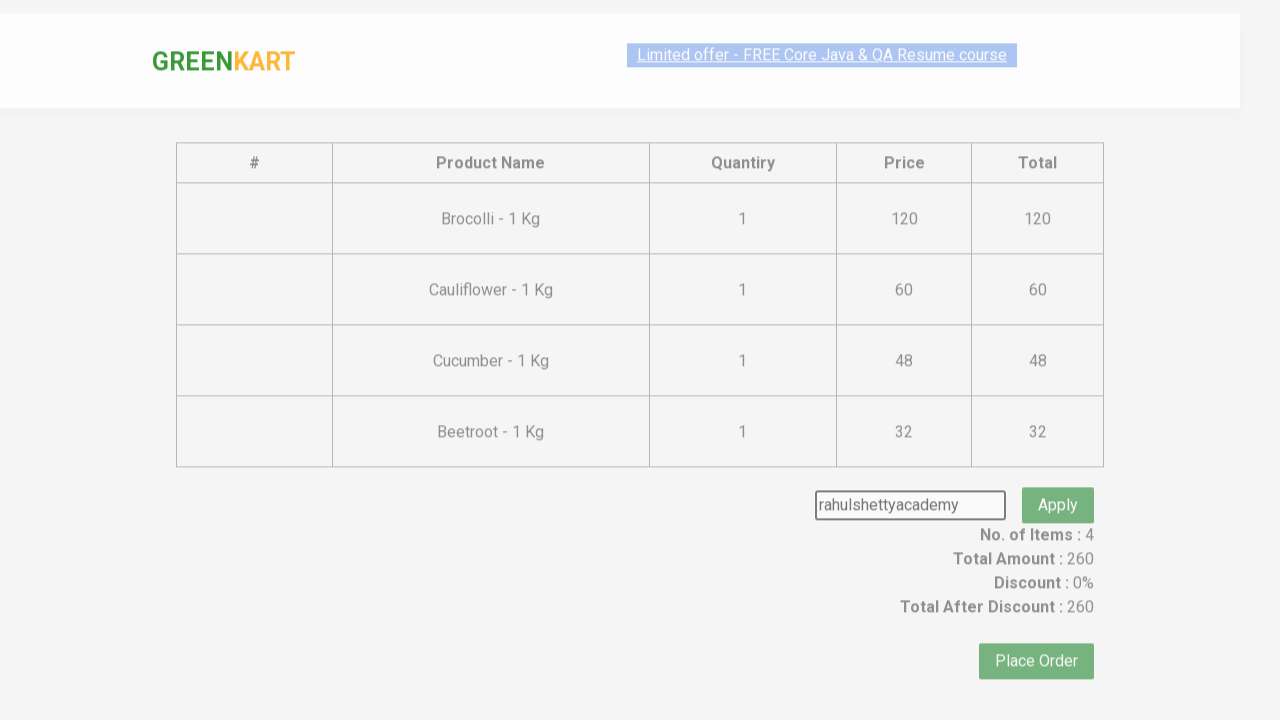

Clicked Apply button to apply promo code at (1058, 477) on button:text('Apply')
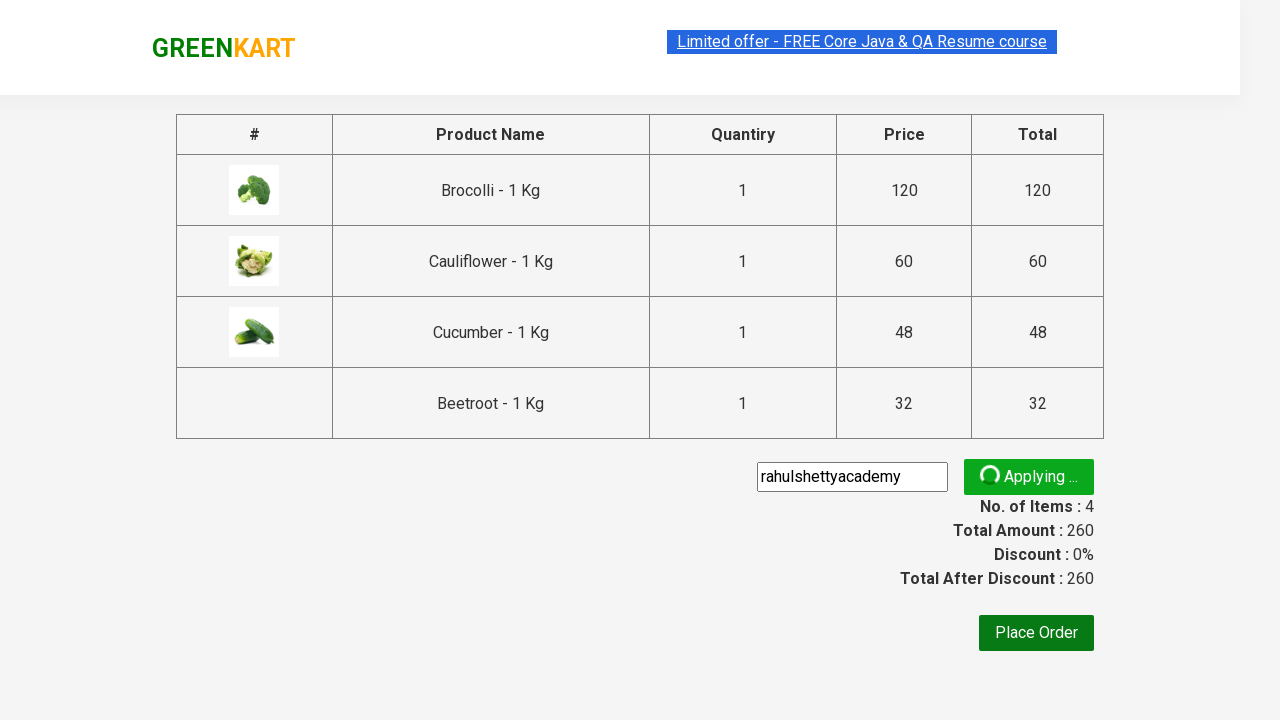

Promo code successfully applied - promo info message appeared
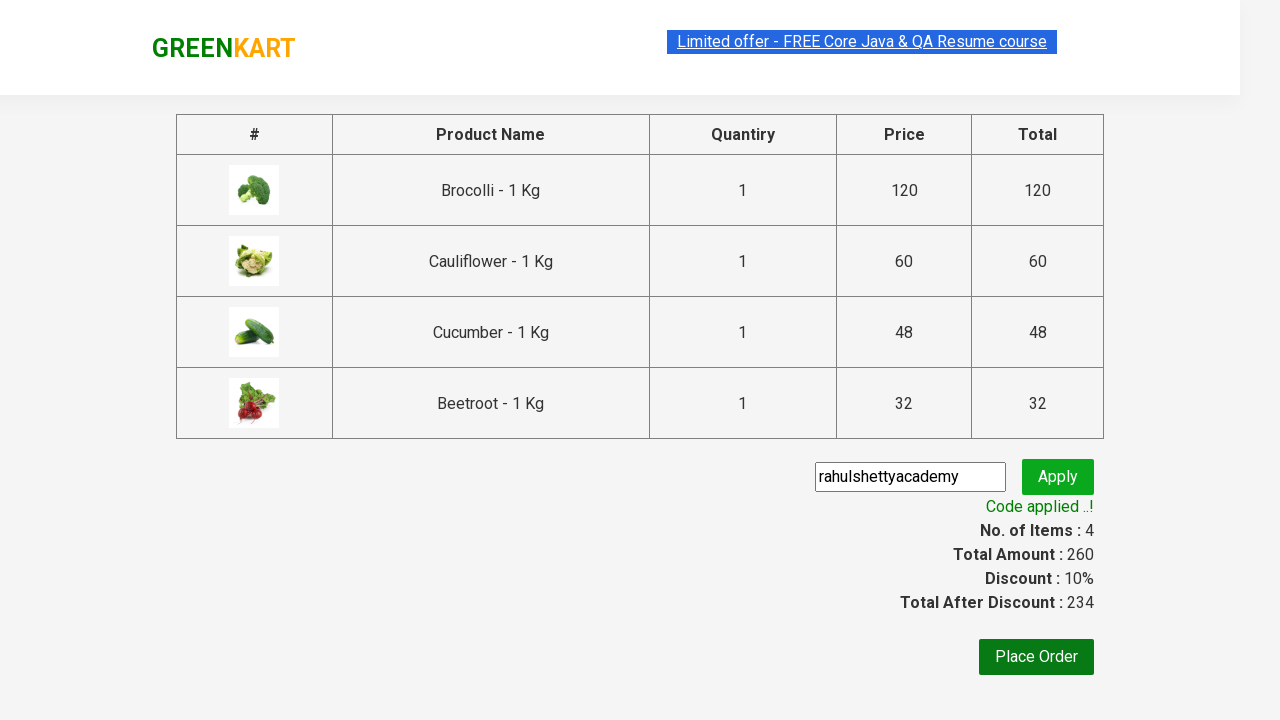

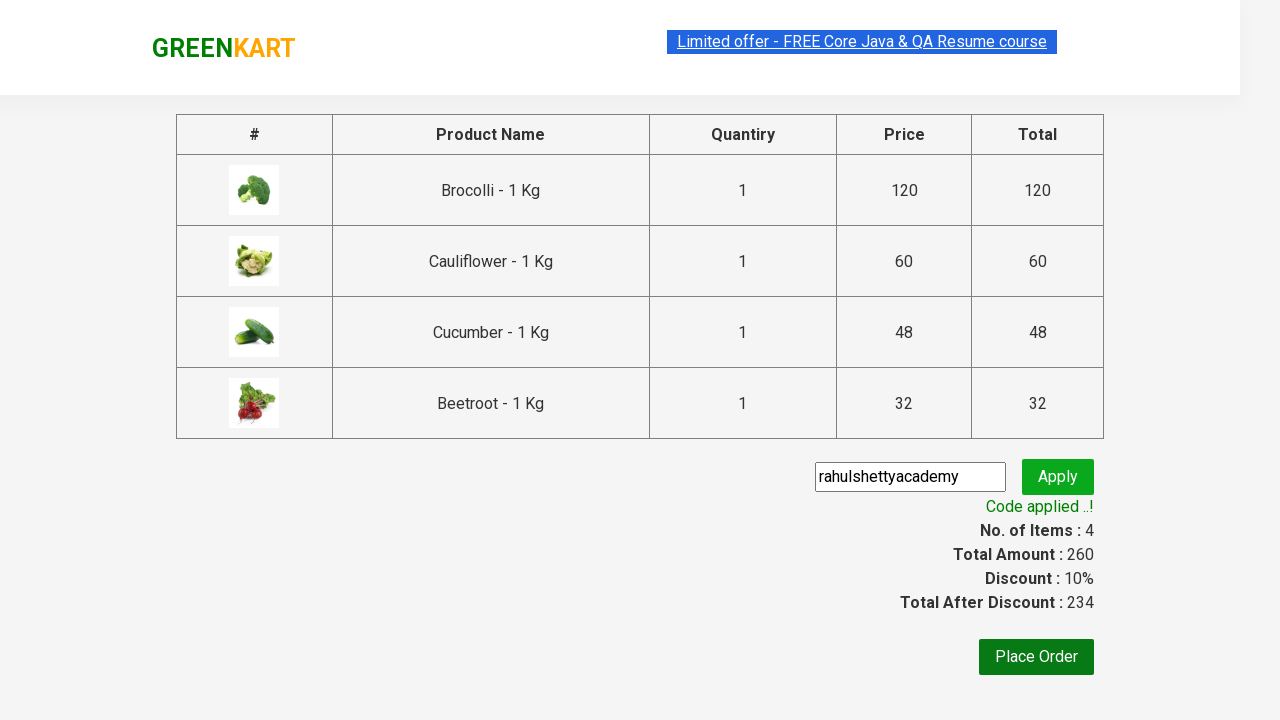